Demonstrates click-and-hold, move, then release mouse button action for drag operation

Starting URL: https://crossbrowsertesting.github.io/drag-and-drop

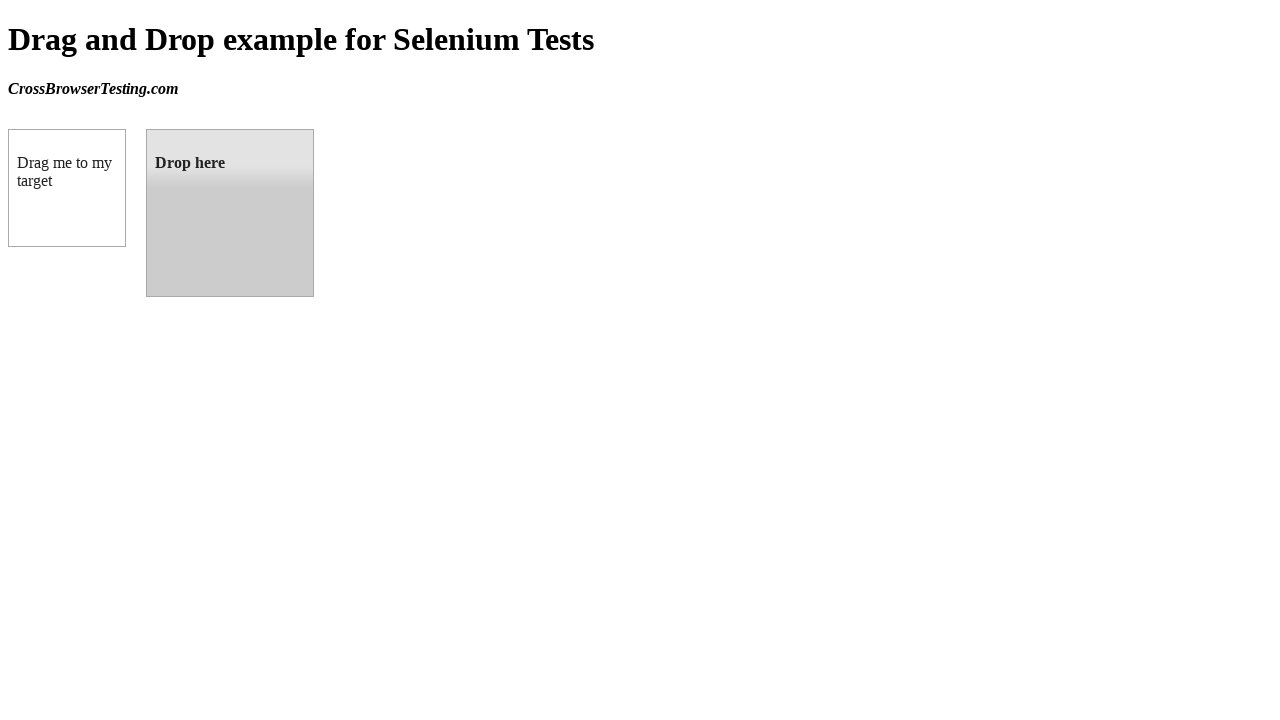

Located draggable source element
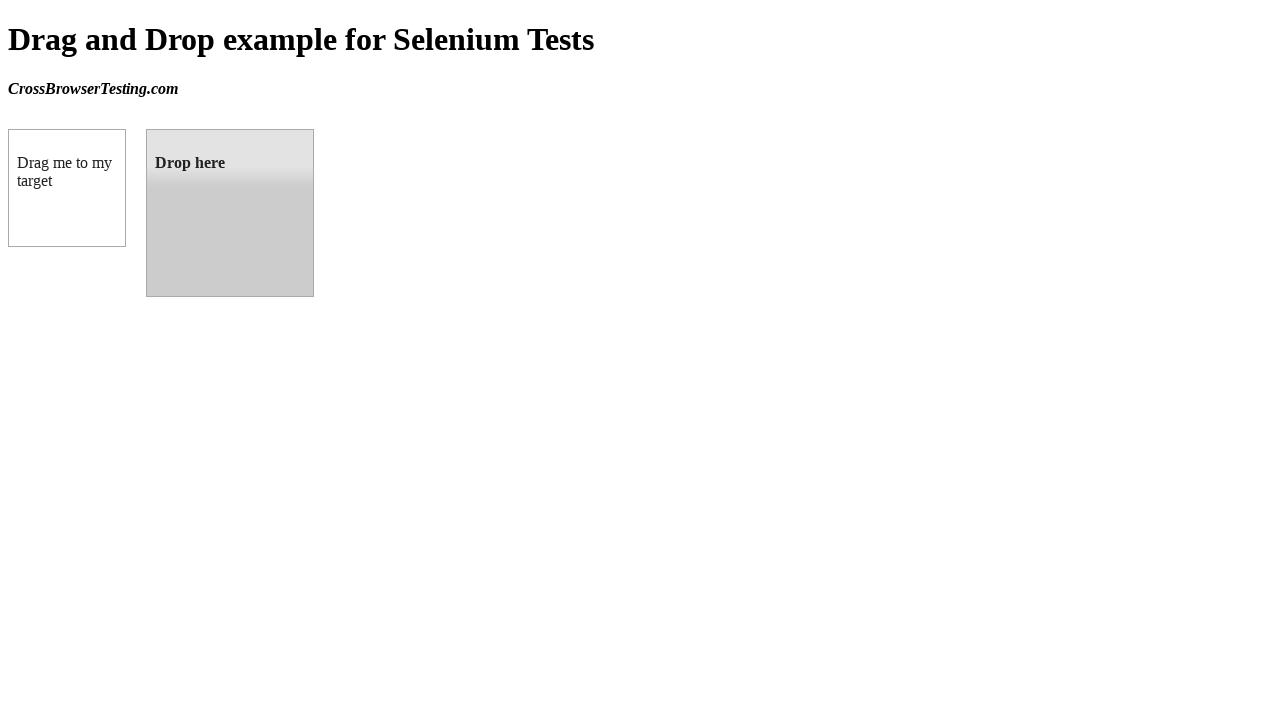

Located droppable target element
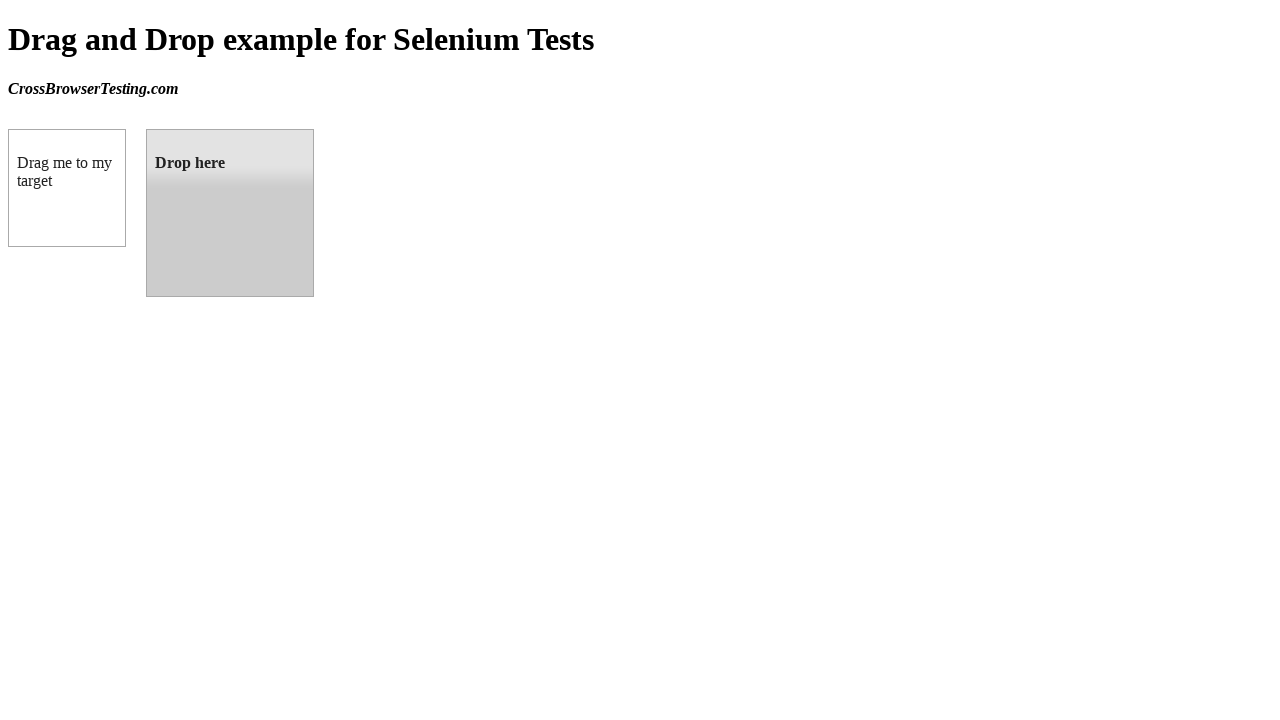

Retrieved bounding box of source element
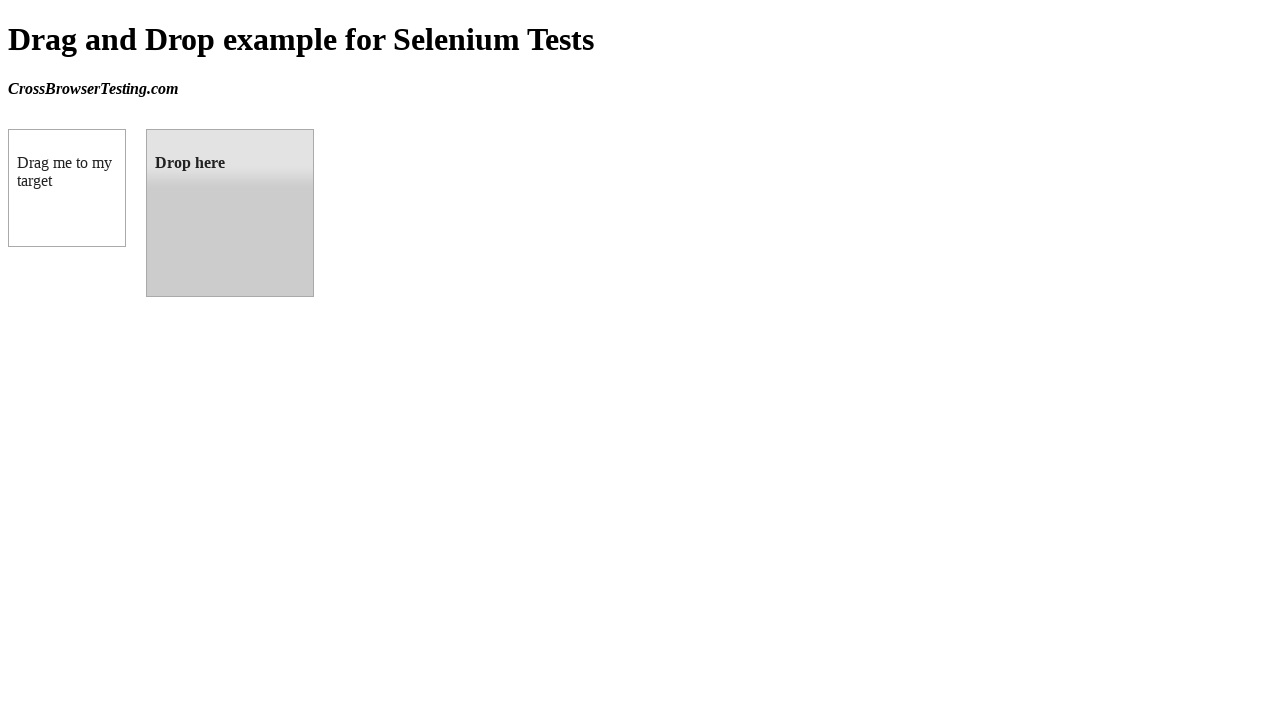

Retrieved bounding box of target element
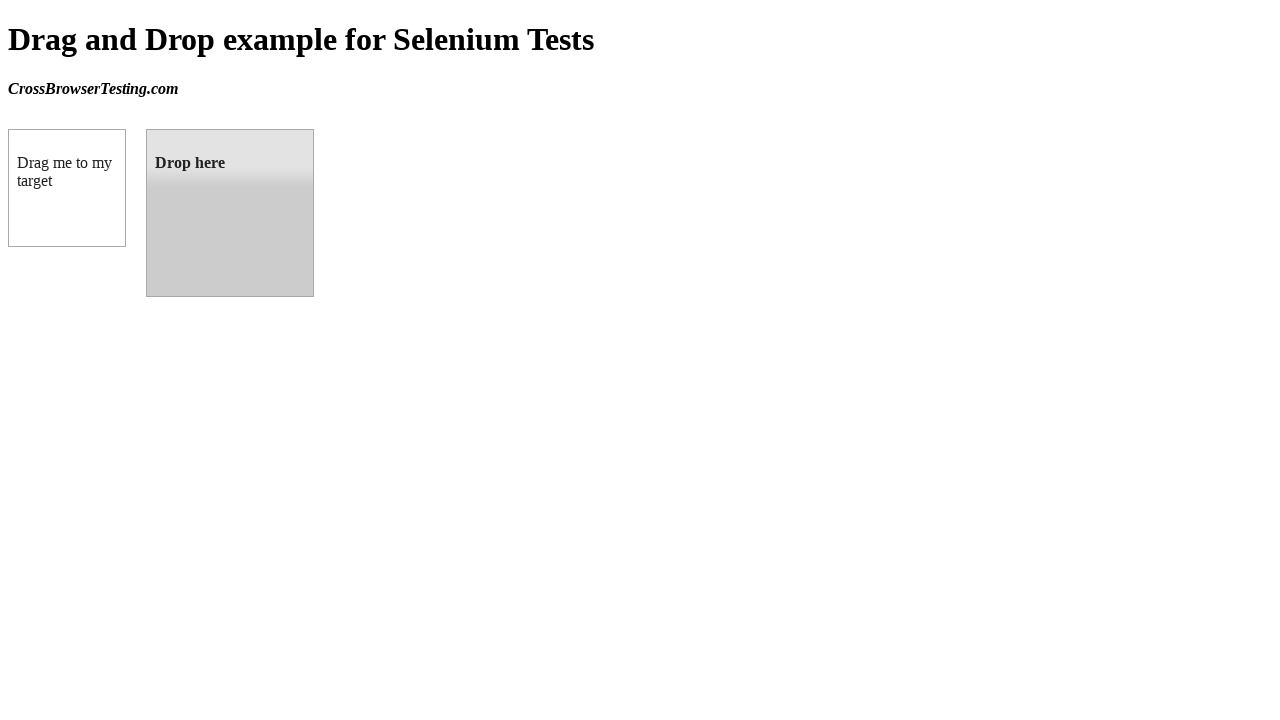

Moved mouse to center of draggable element at (67, 188)
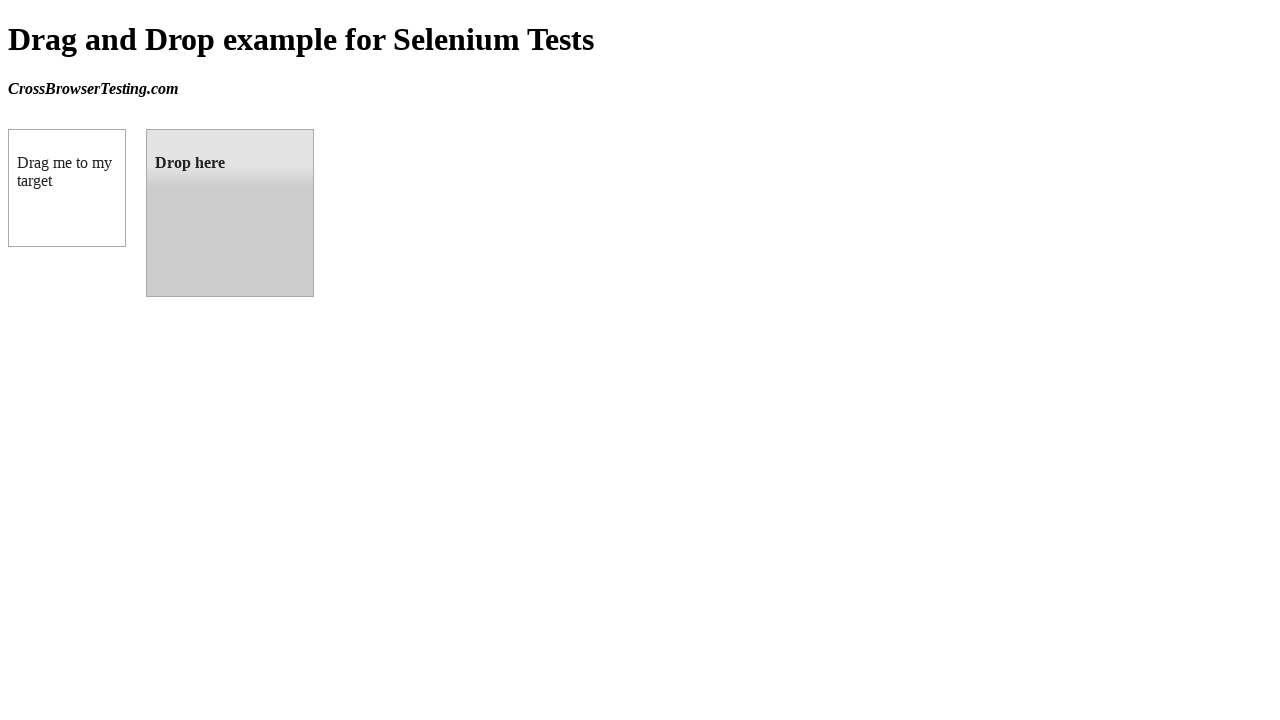

Pressed mouse button down on draggable element at (67, 188)
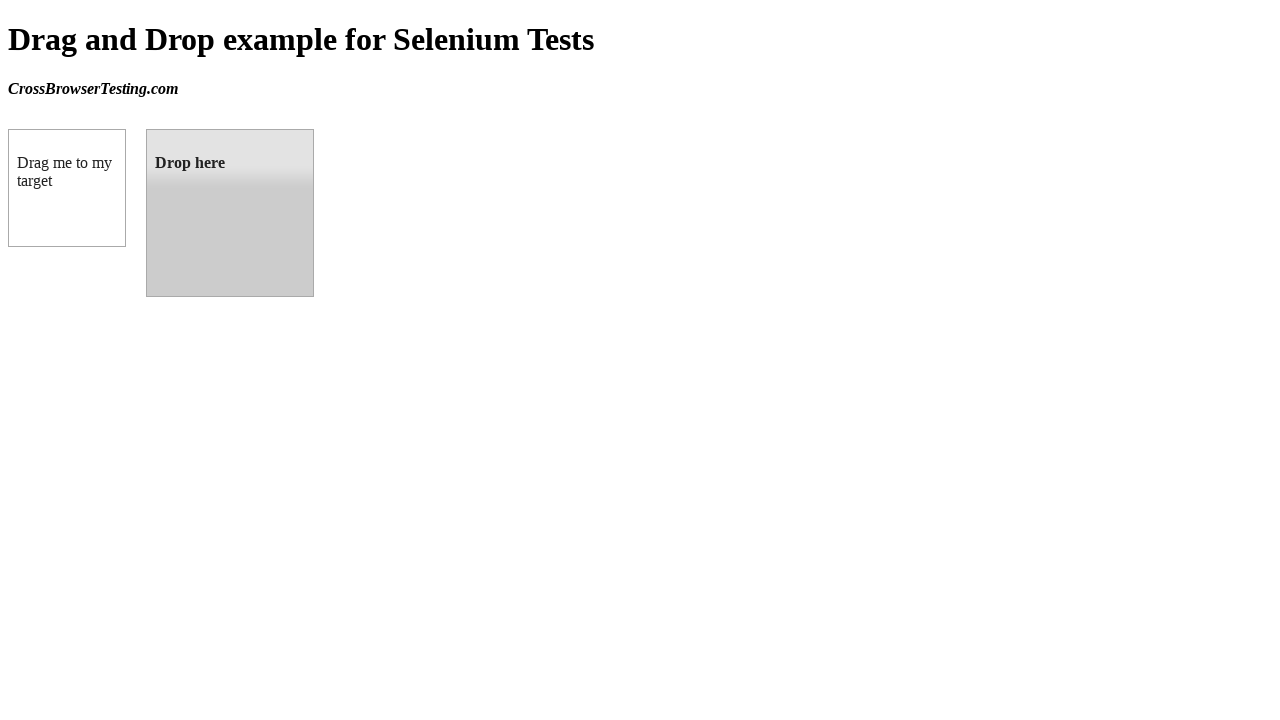

Dragged mouse to center of droppable target element at (230, 213)
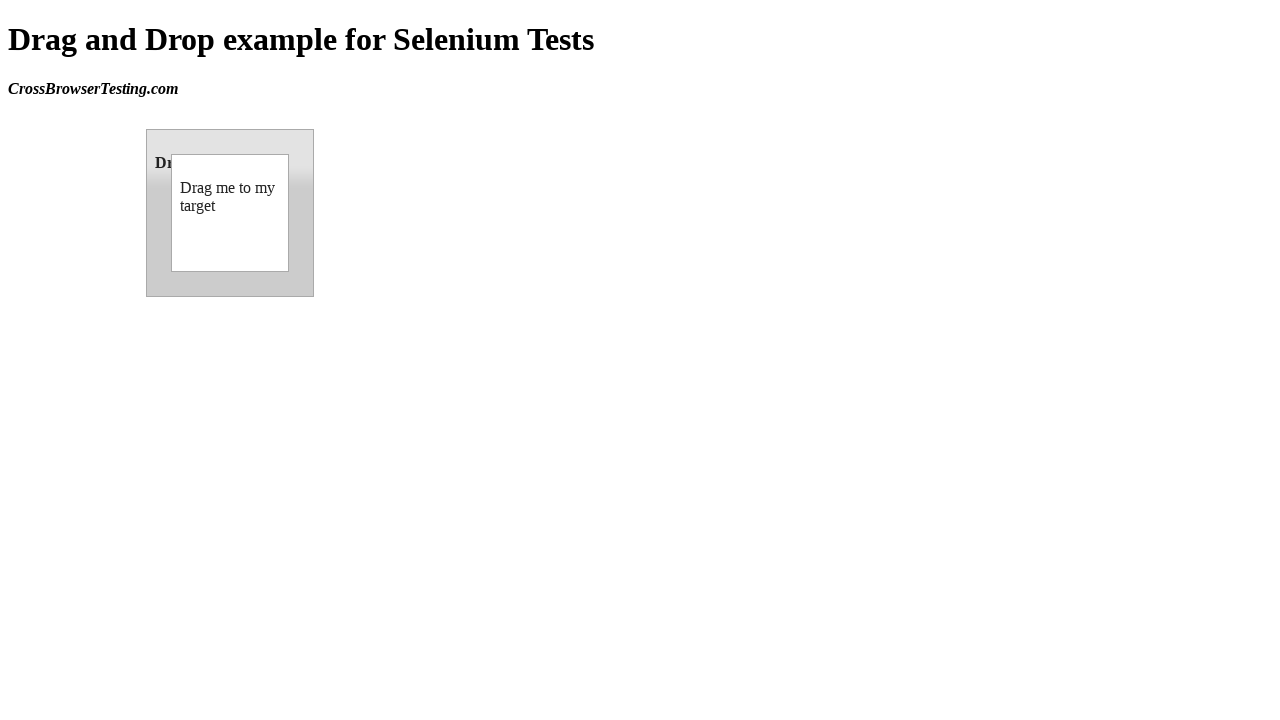

Released mouse button to complete drag and drop operation at (230, 213)
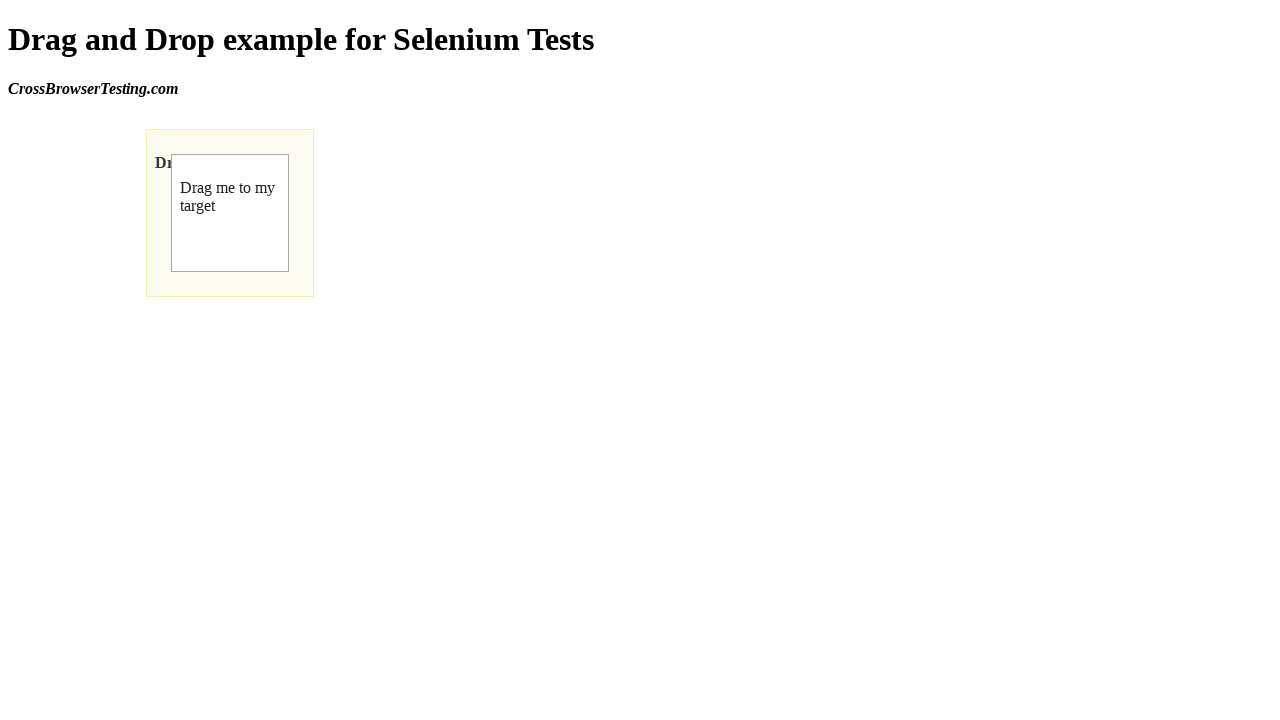

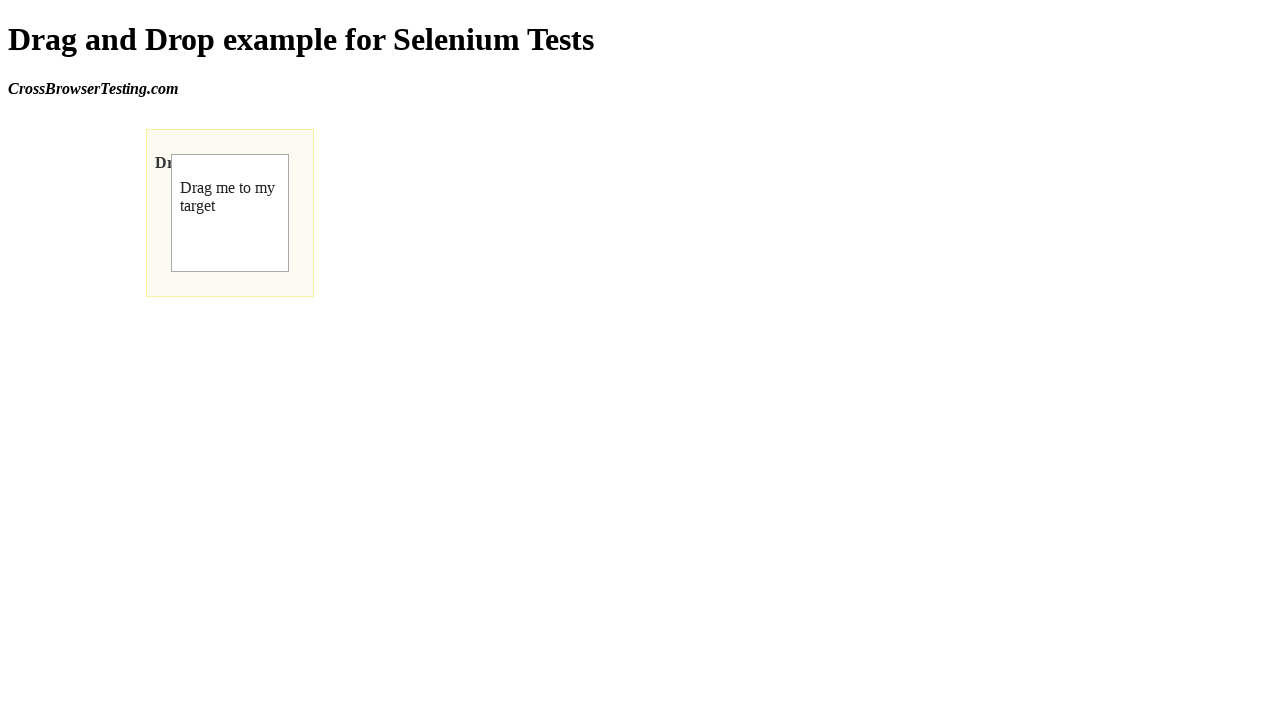